Clicks the Danger button on the buttons test page

Starting URL: https://formy-project.herokuapp.com/buttons

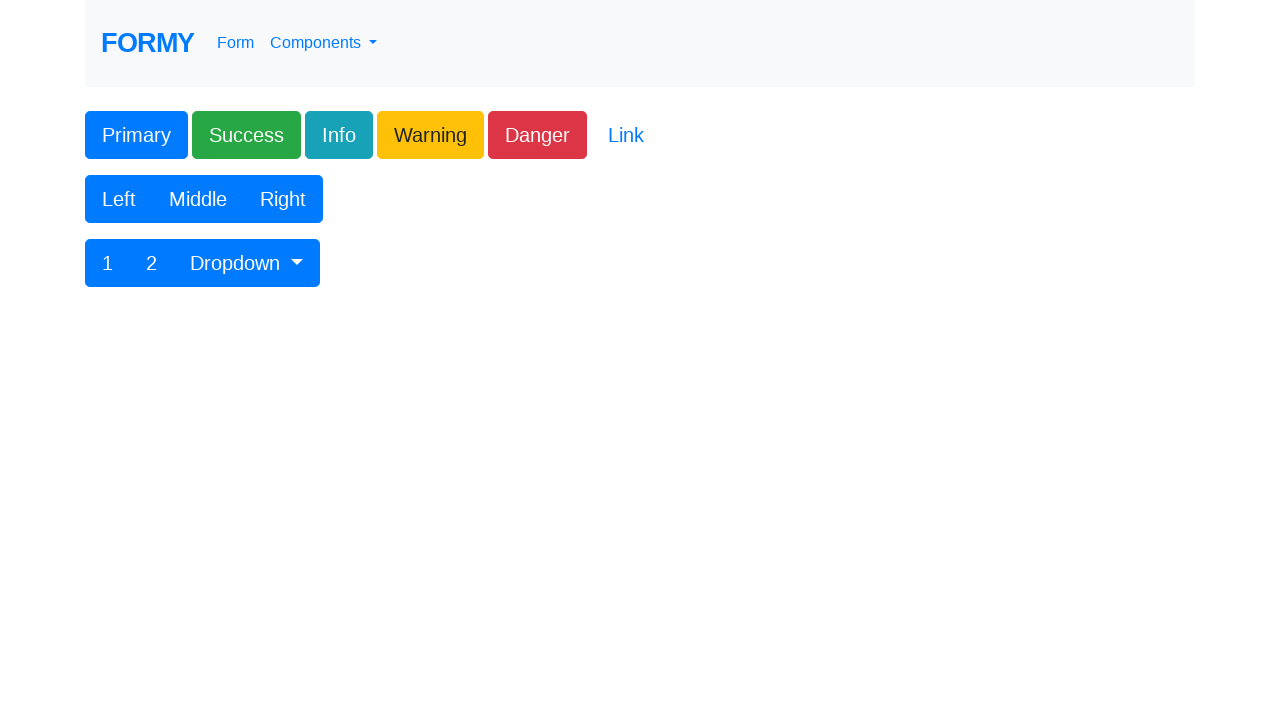

Navigated to buttons test page
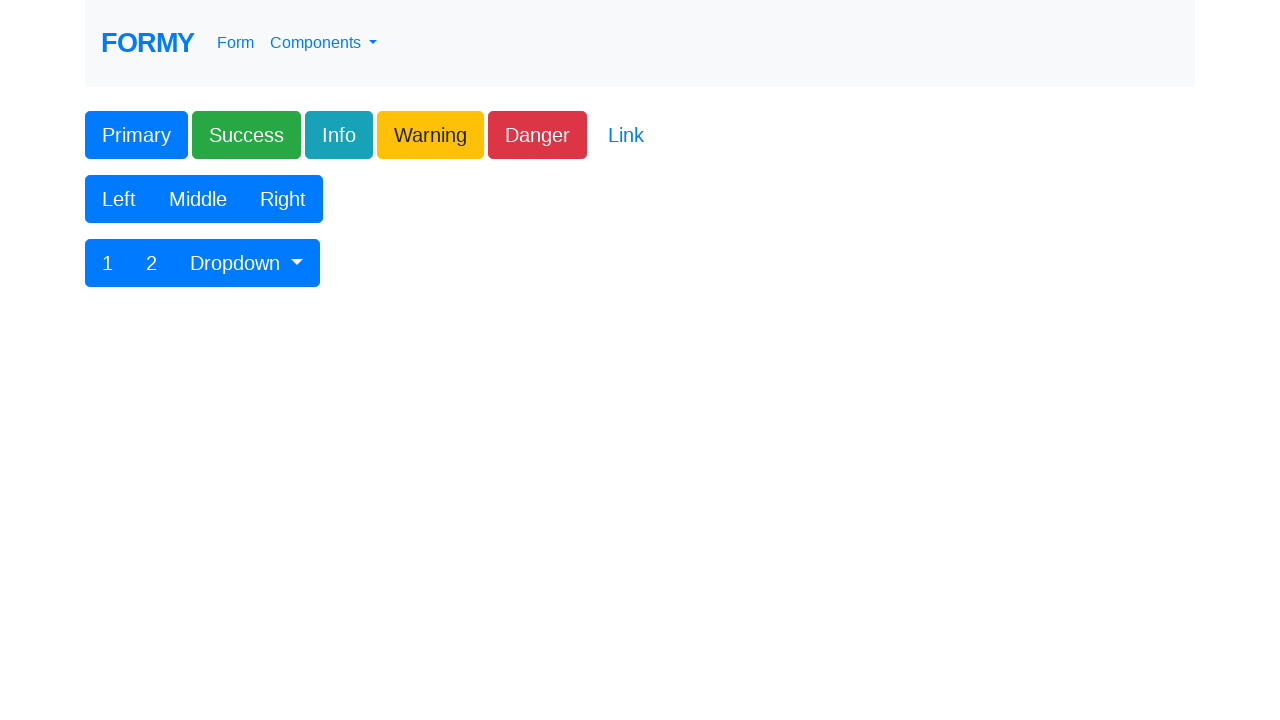

Clicked the Danger button at (538, 135) on xpath=//button[text()='Danger']
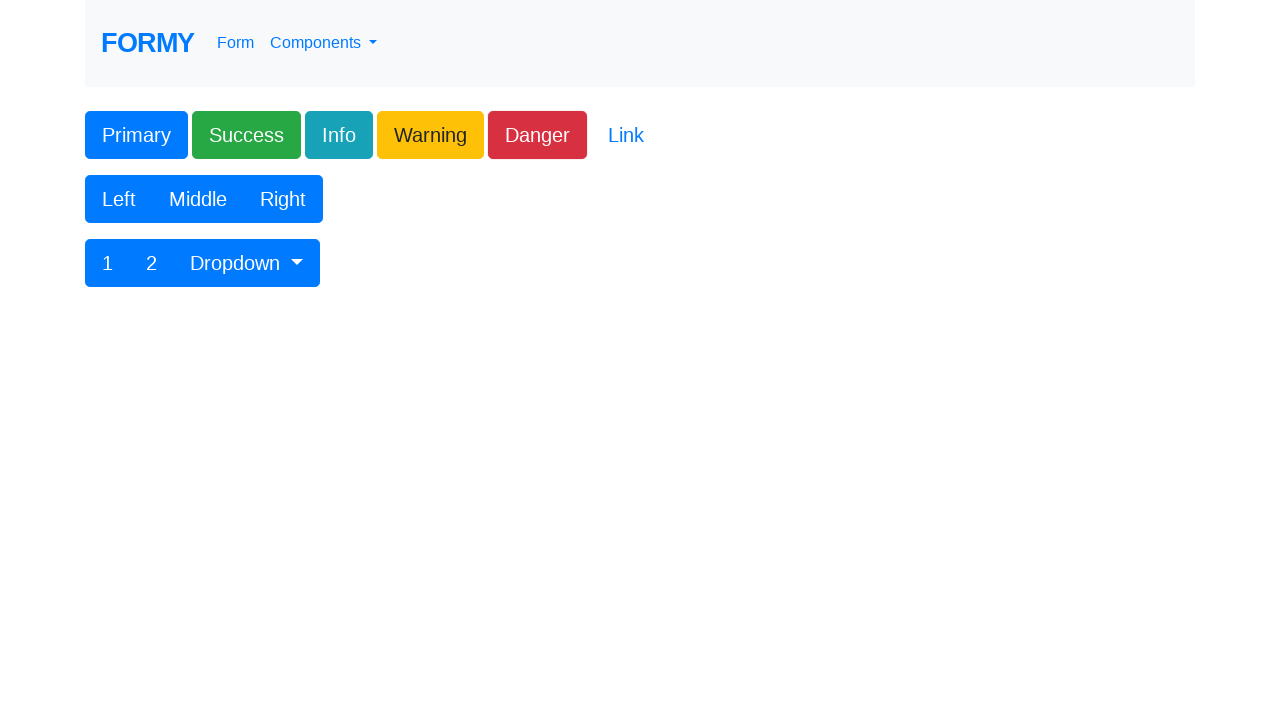

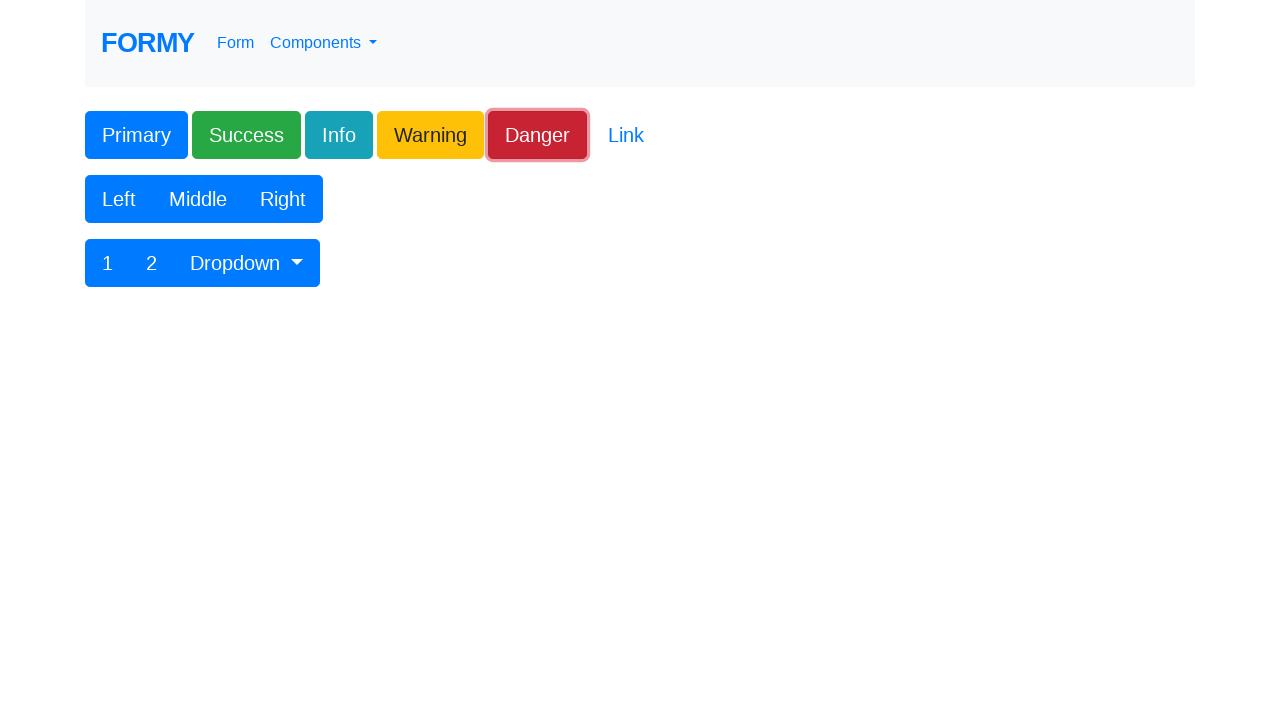